Tests radio button functionality on DemoQA by clicking the "Yes" radio button and then the "Impressive" radio button to verify they can be selected.

Starting URL: https://demoqa.com/radio-button

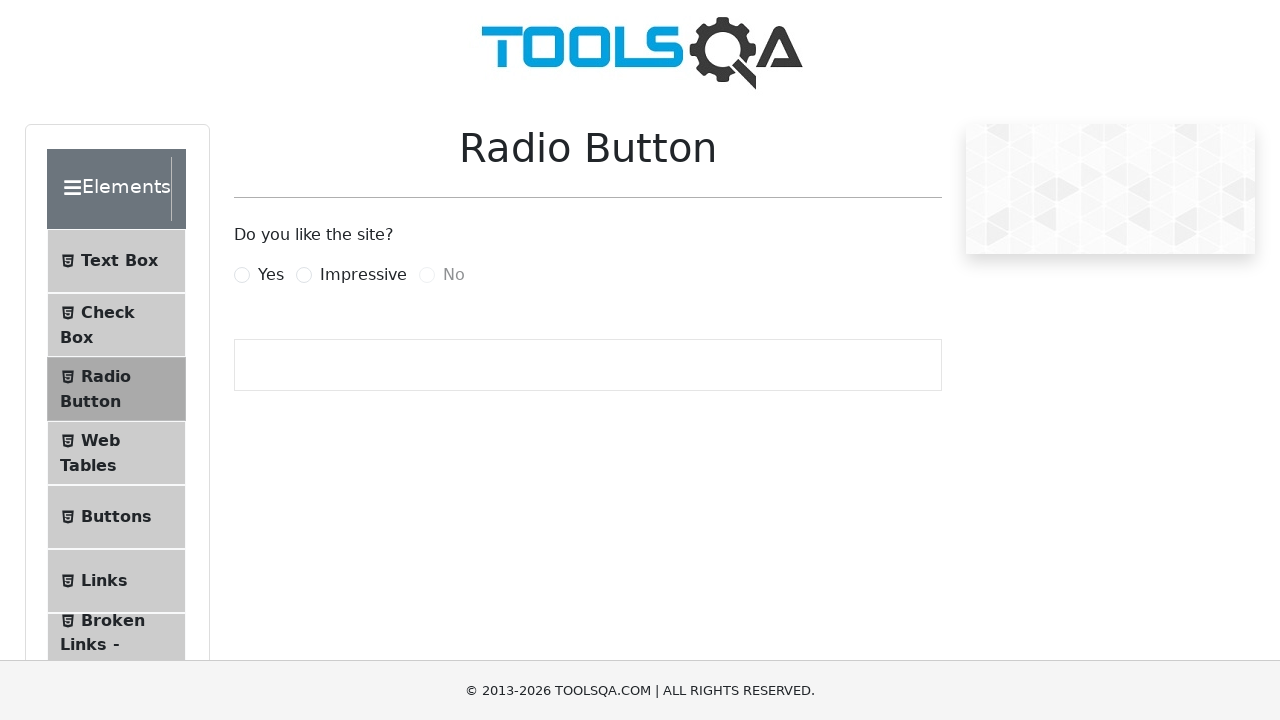

Clicked the 'Yes' radio button at (271, 275) on label[for='yesRadio']
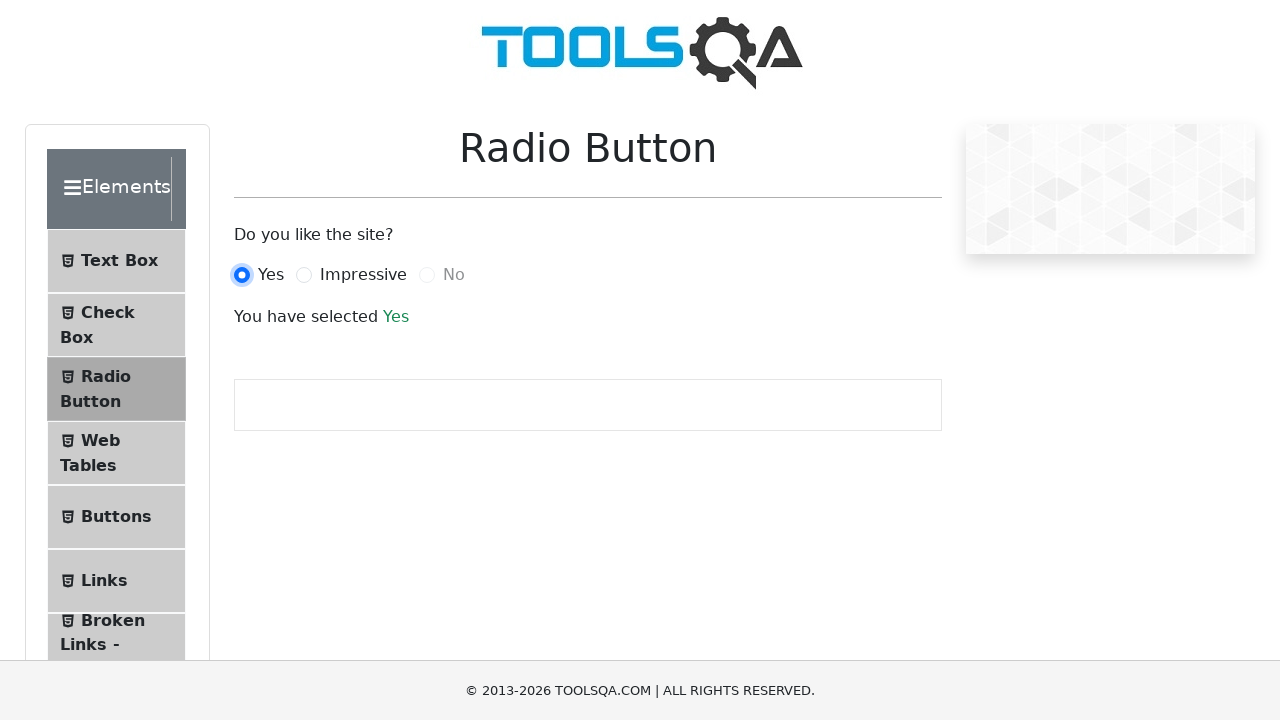

Verified 'Yes' radio button selection is visible
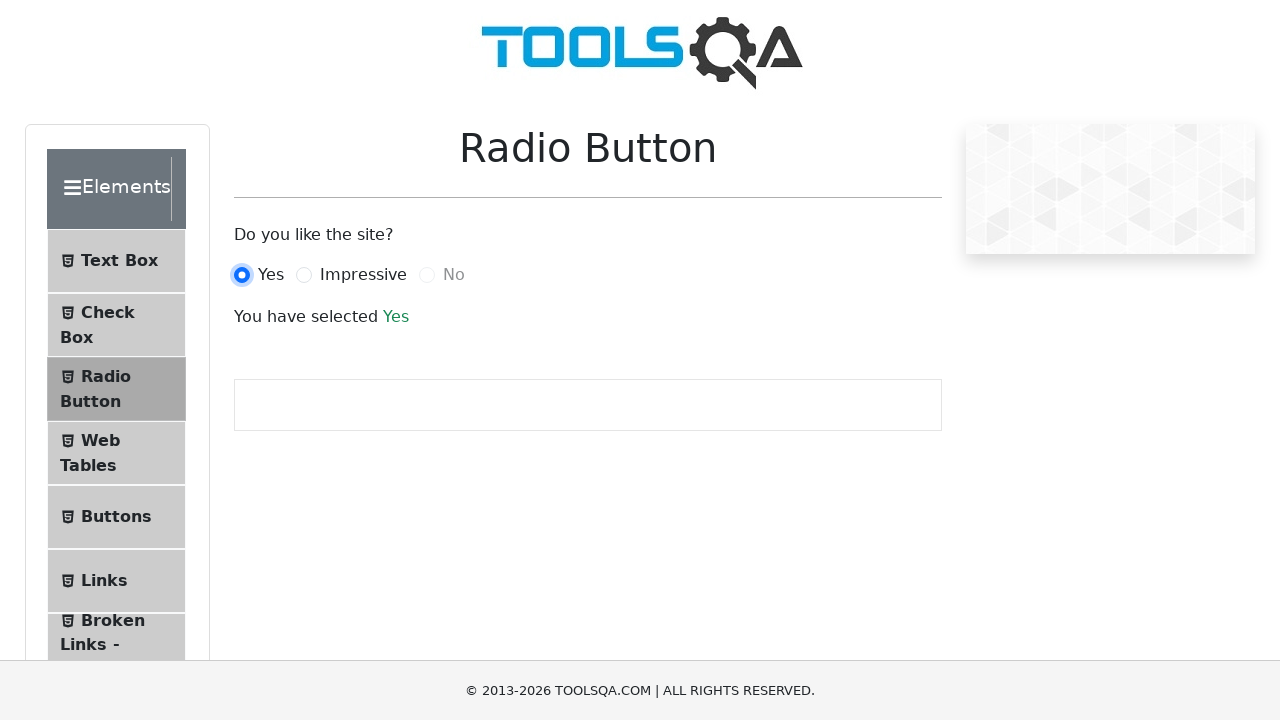

Clicked the 'Impressive' radio button at (363, 275) on label[for='impressiveRadio']
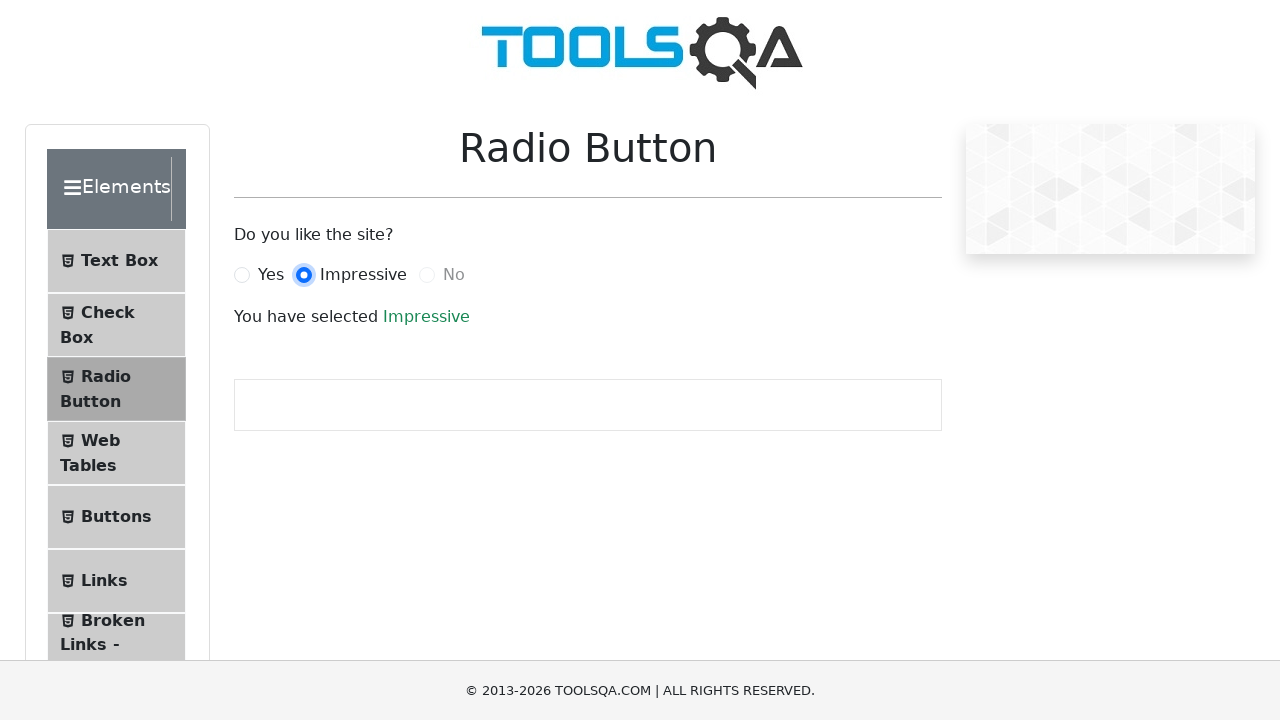

Verified 'Impressive' radio button selection is visible
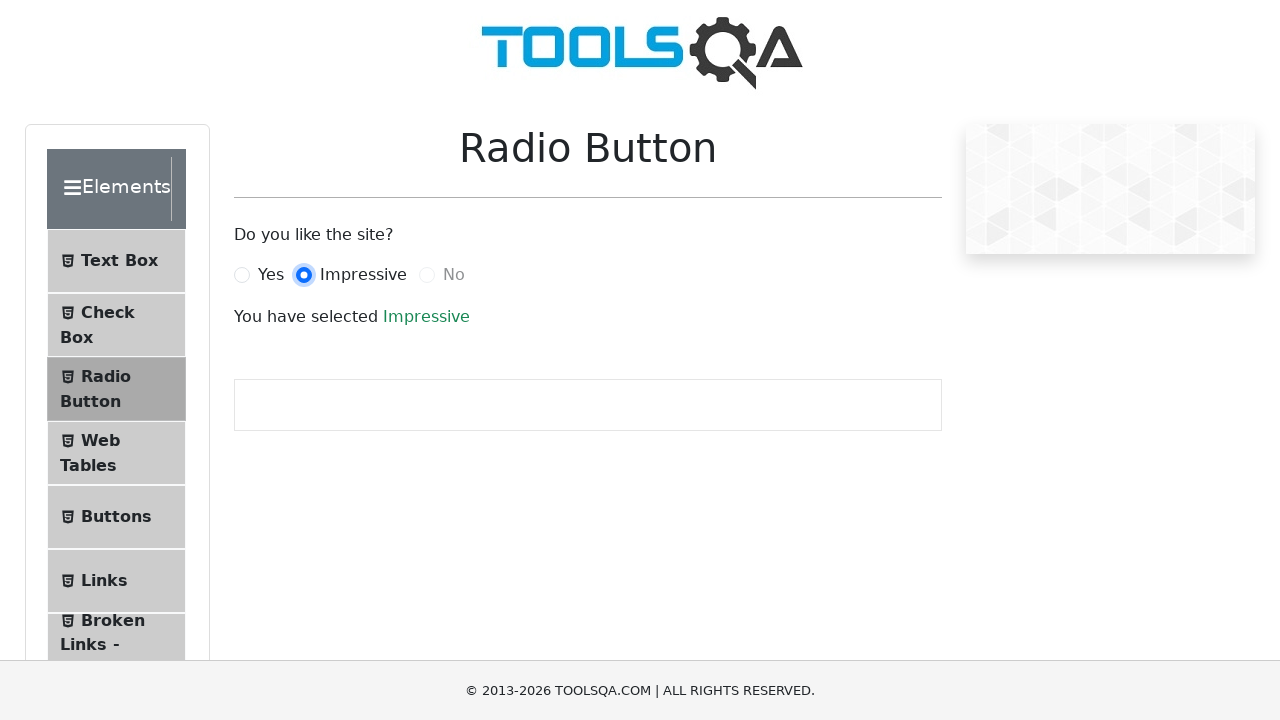

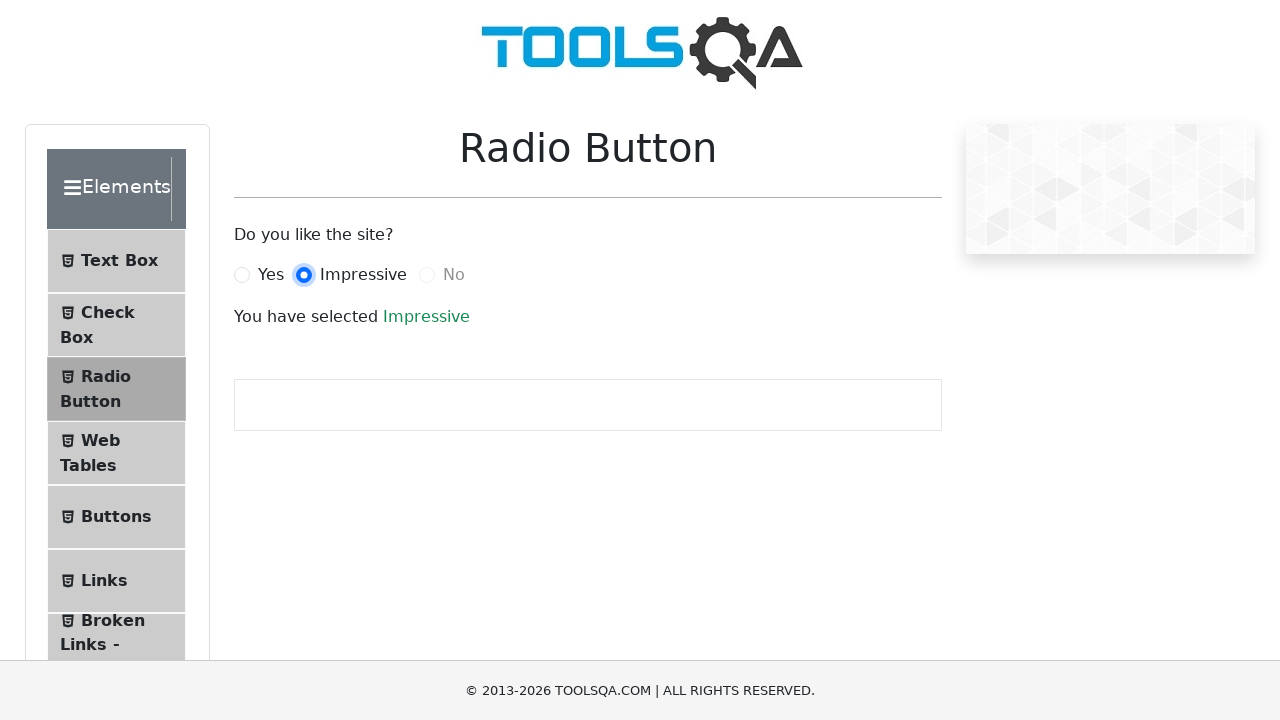